Verifies the current URL after page load

Starting URL: https://opensource-demo.orangehrmlive.com/

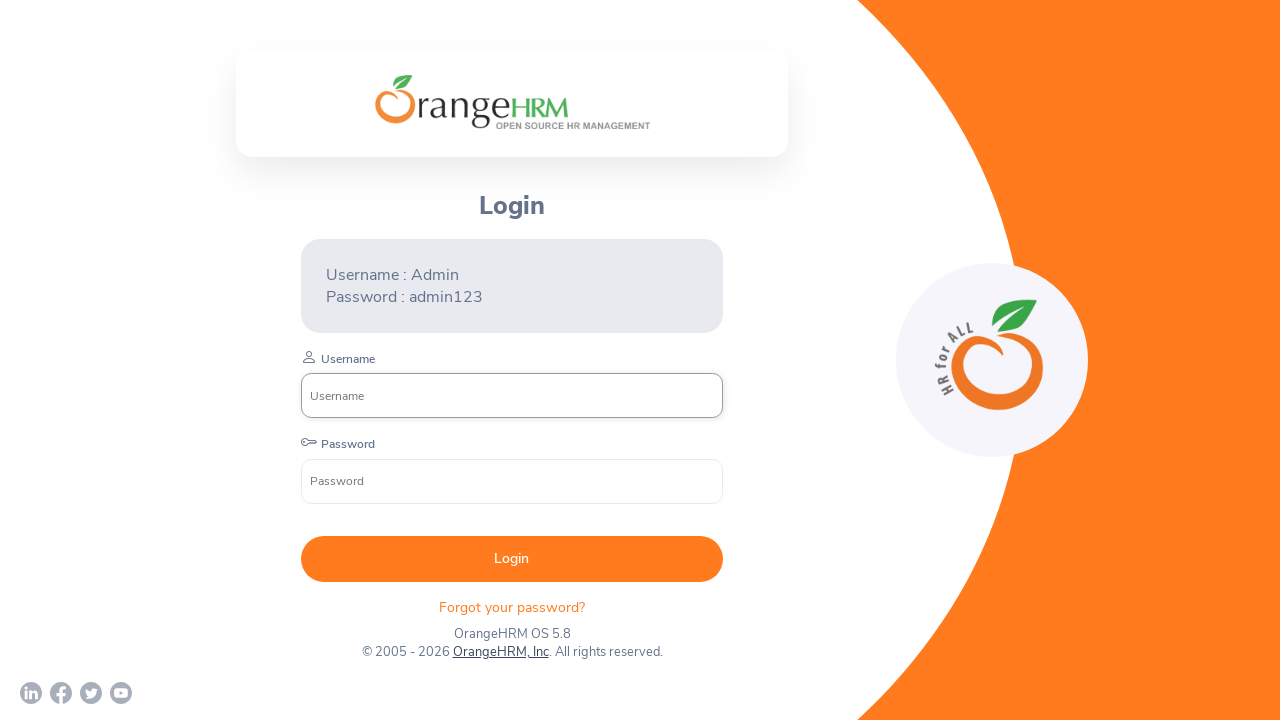

Retrieved current page URL
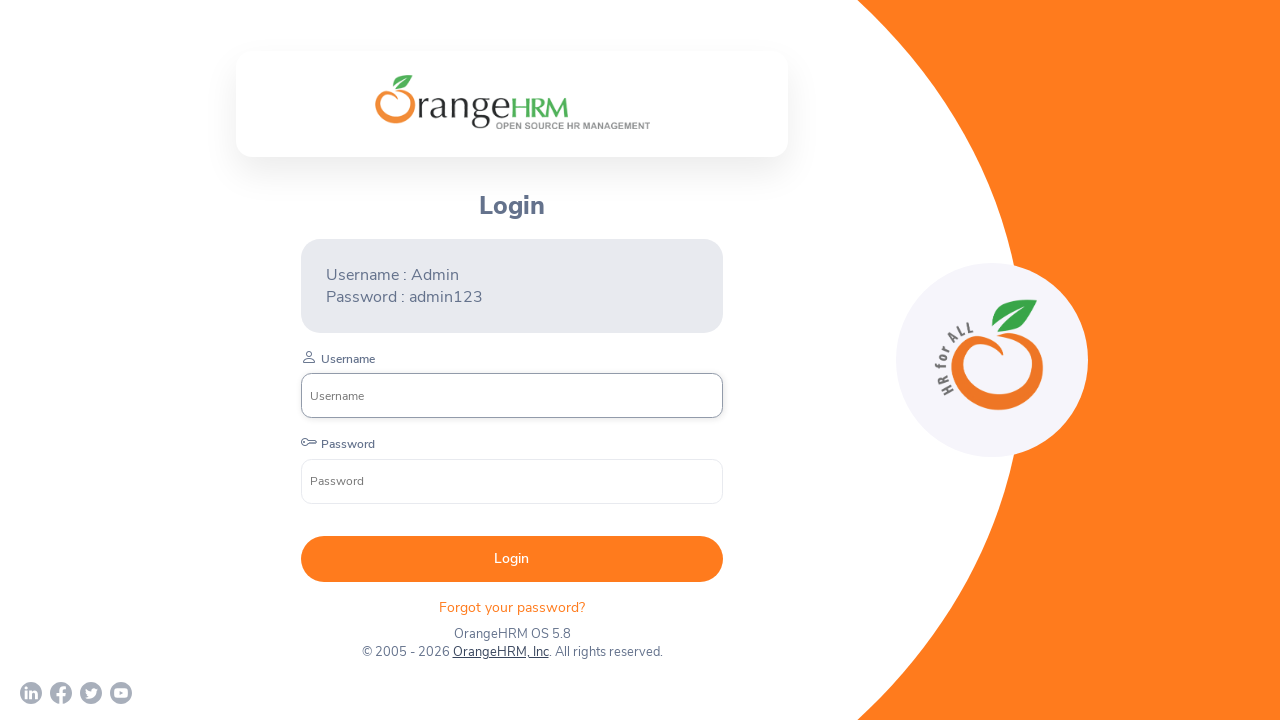

Set expected URL for verification
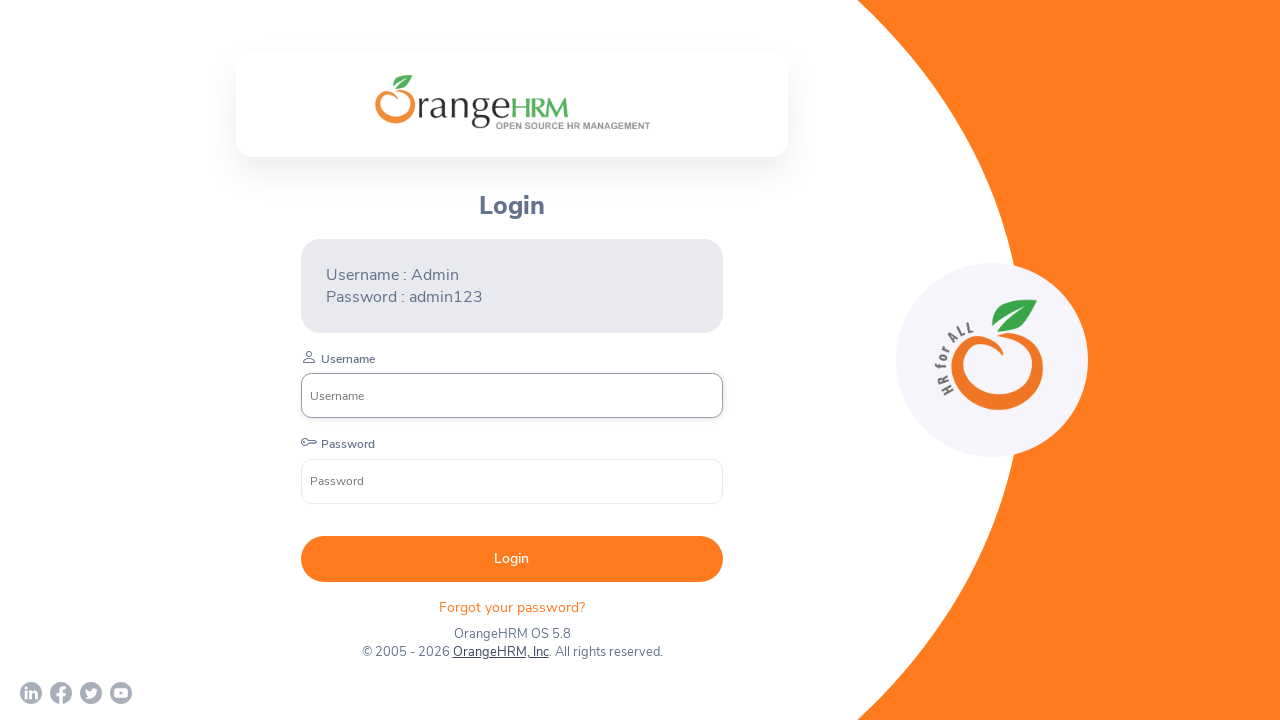

Verified current URL matches expected URL
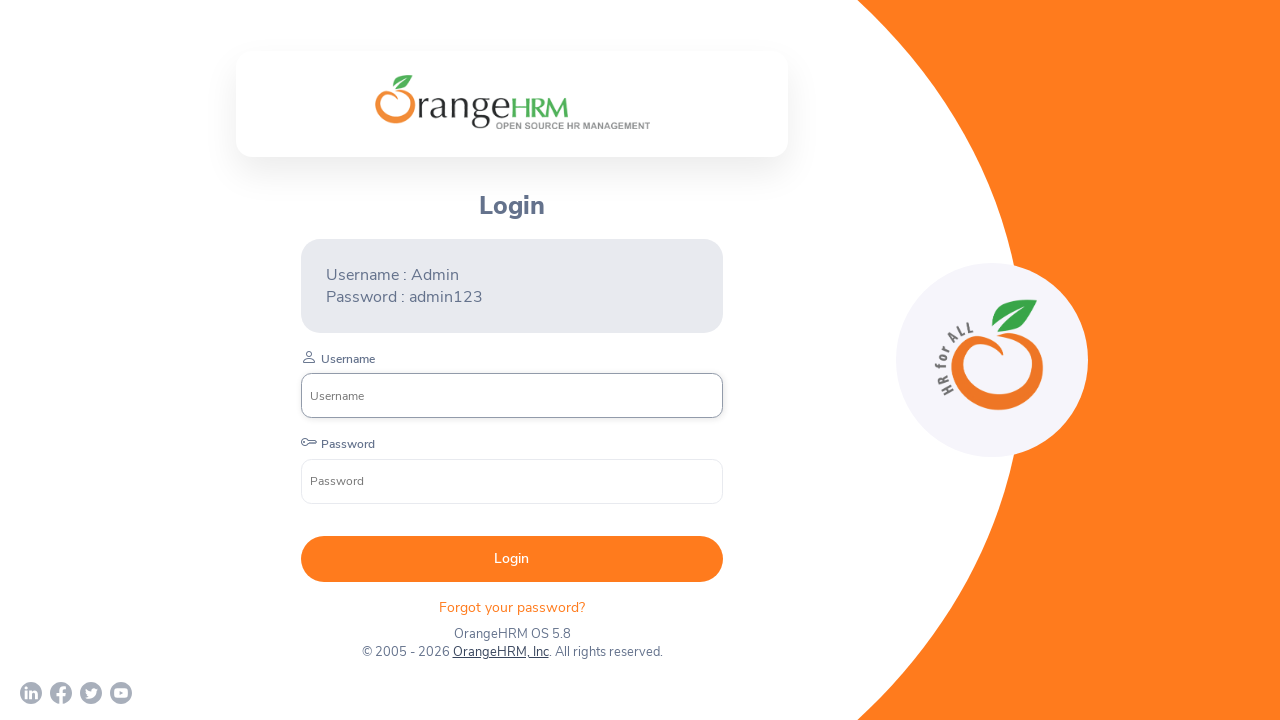

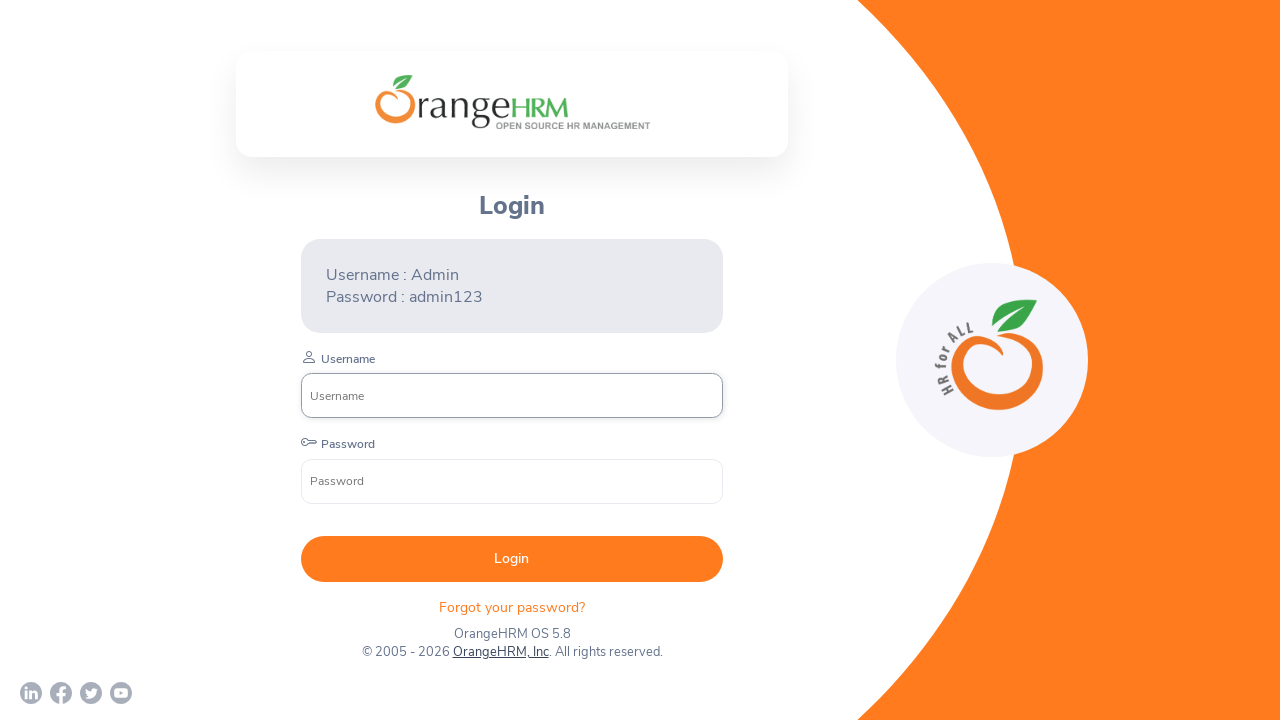